Clicks through links "2" and "3" to navigate to the third page and verifies "Excepteur sint" text is present

Starting URL: https://bonigarcia.dev/selenium-webdriver-java/navigation1.html

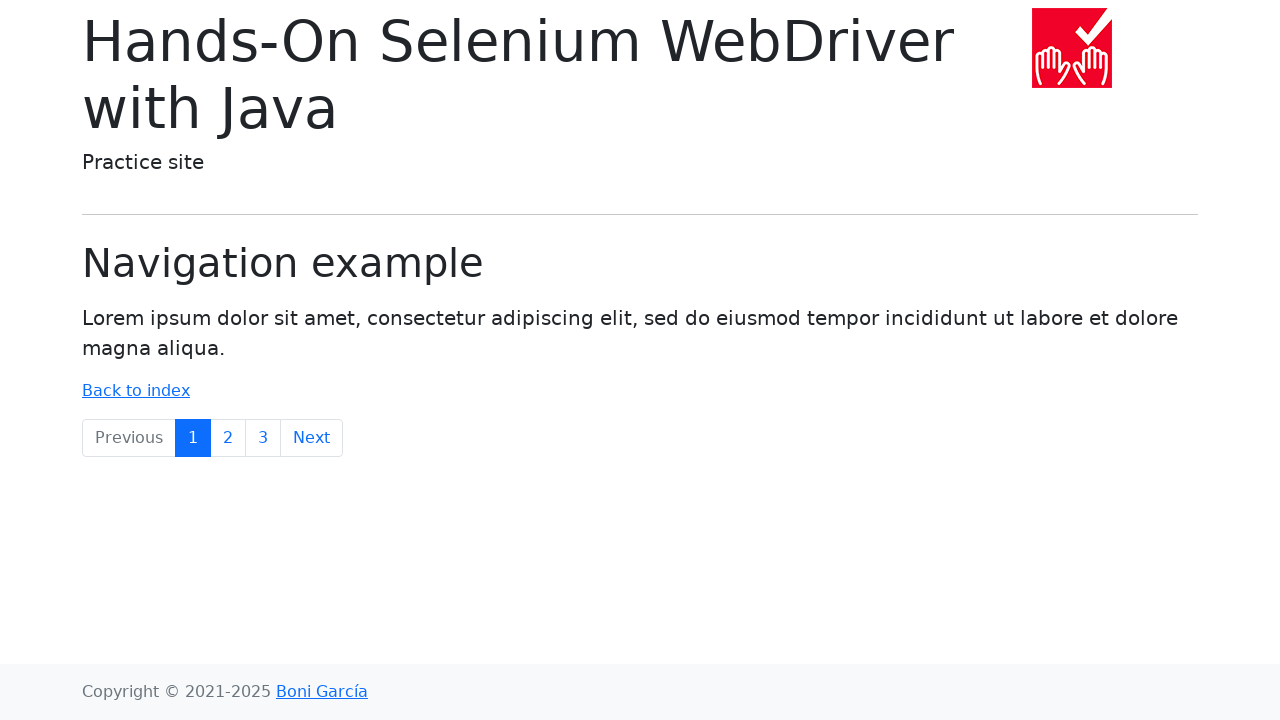

Navigated to starting URL navigation1.html
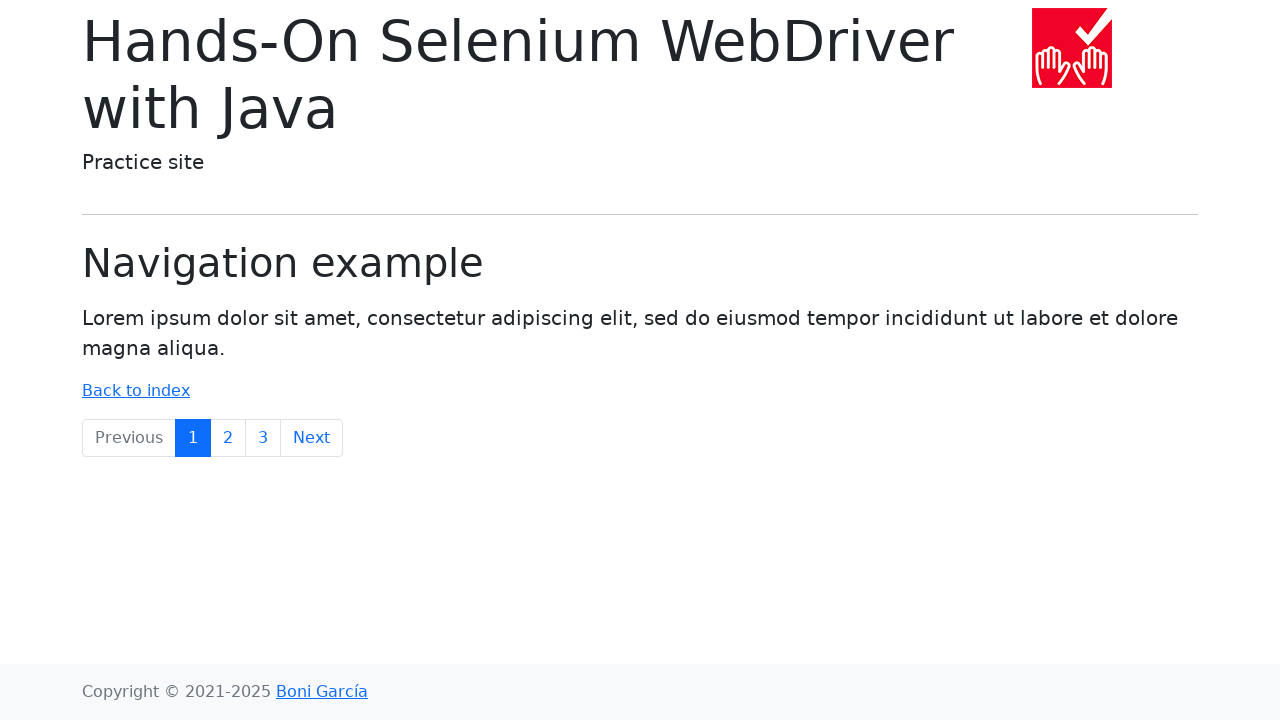

Clicked link '2' to navigate to second page at (228, 438) on text=2
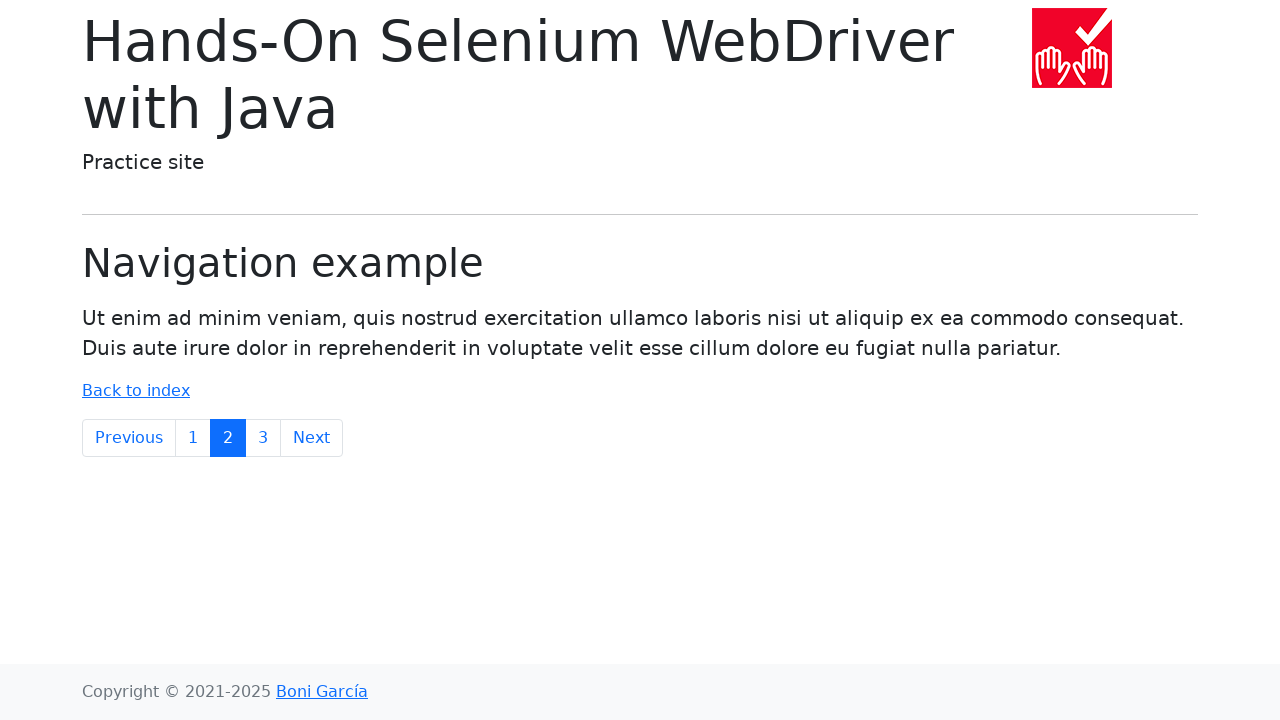

Clicked link '3' to navigate to third page at (263, 438) on text=3
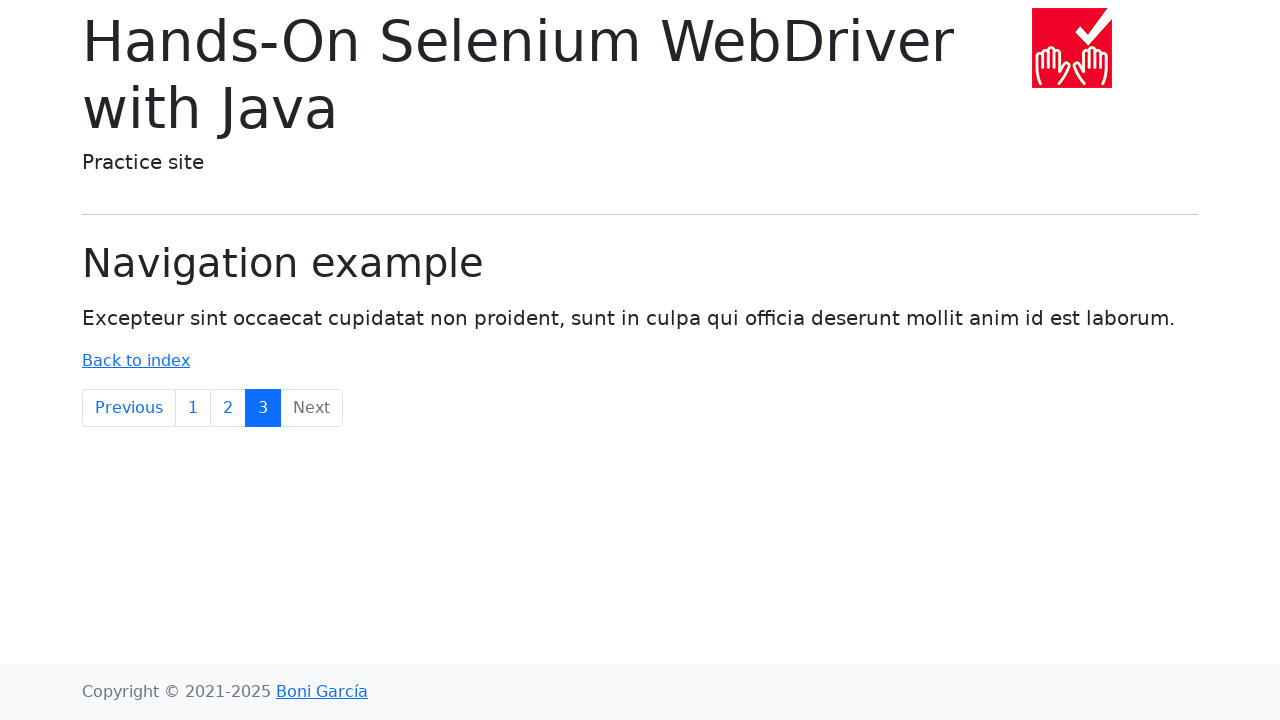

Retrieved body text content
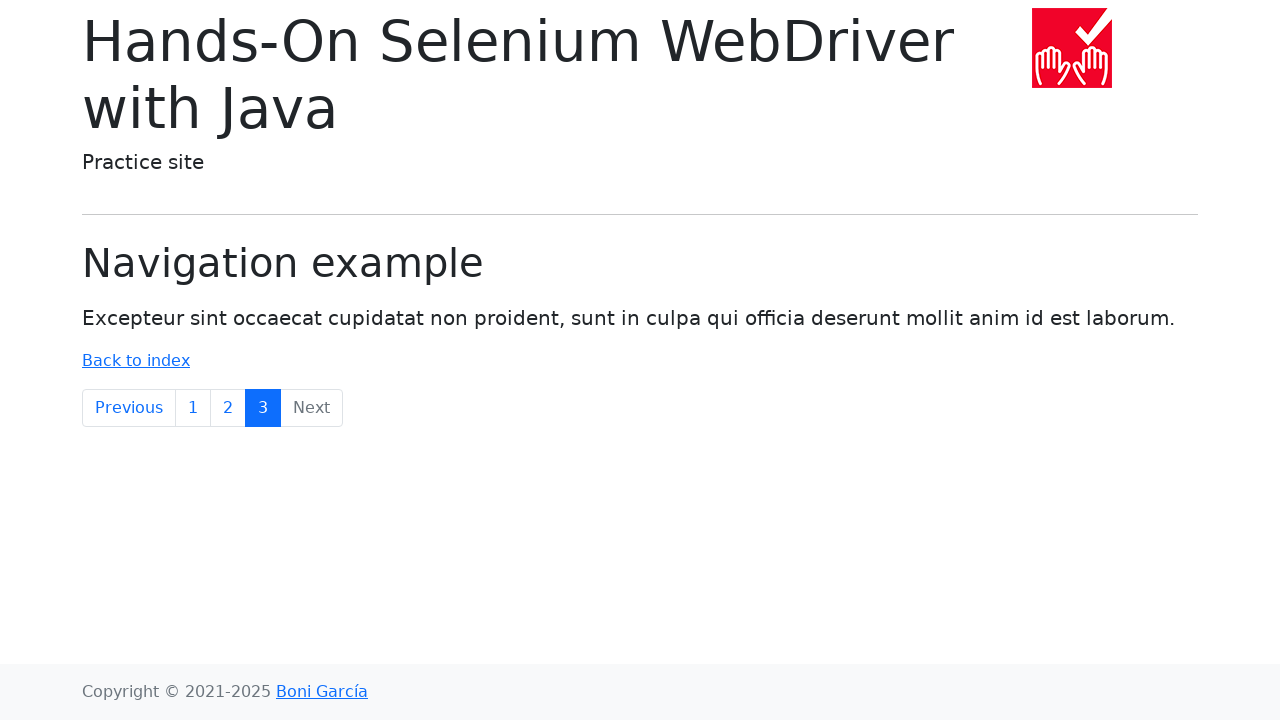

Verified 'Excepteur sint' text is present on third page
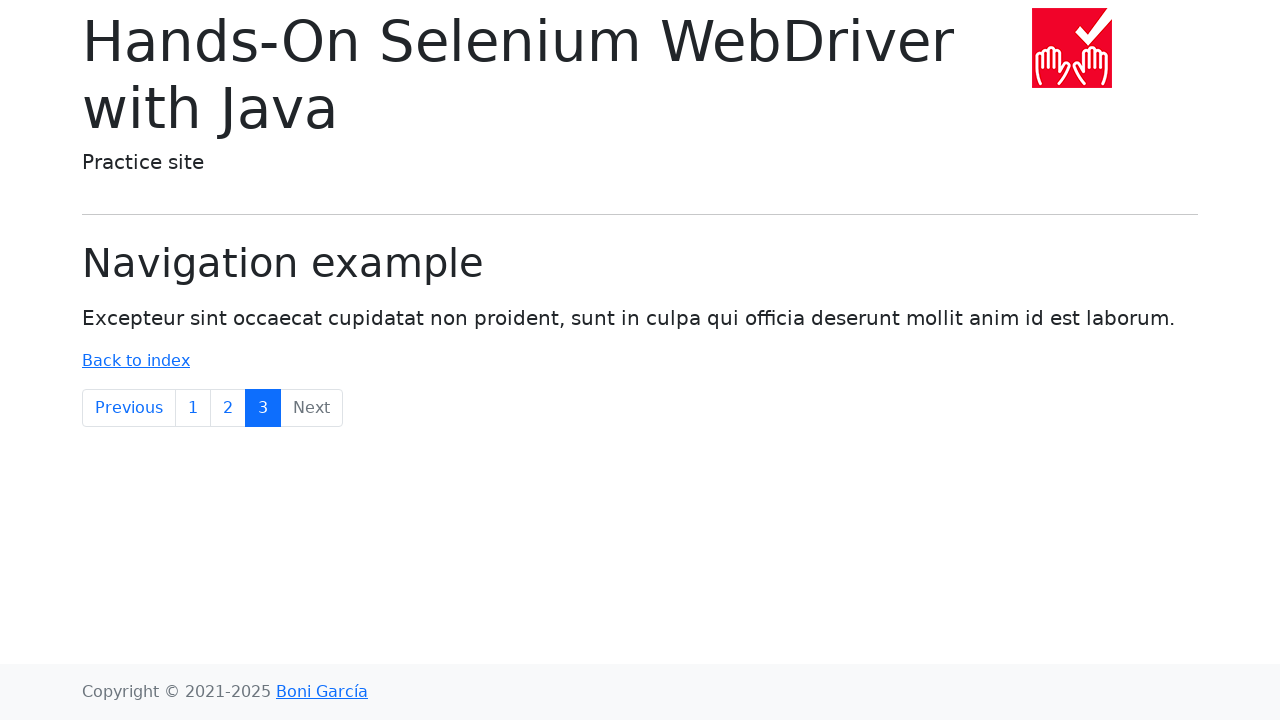

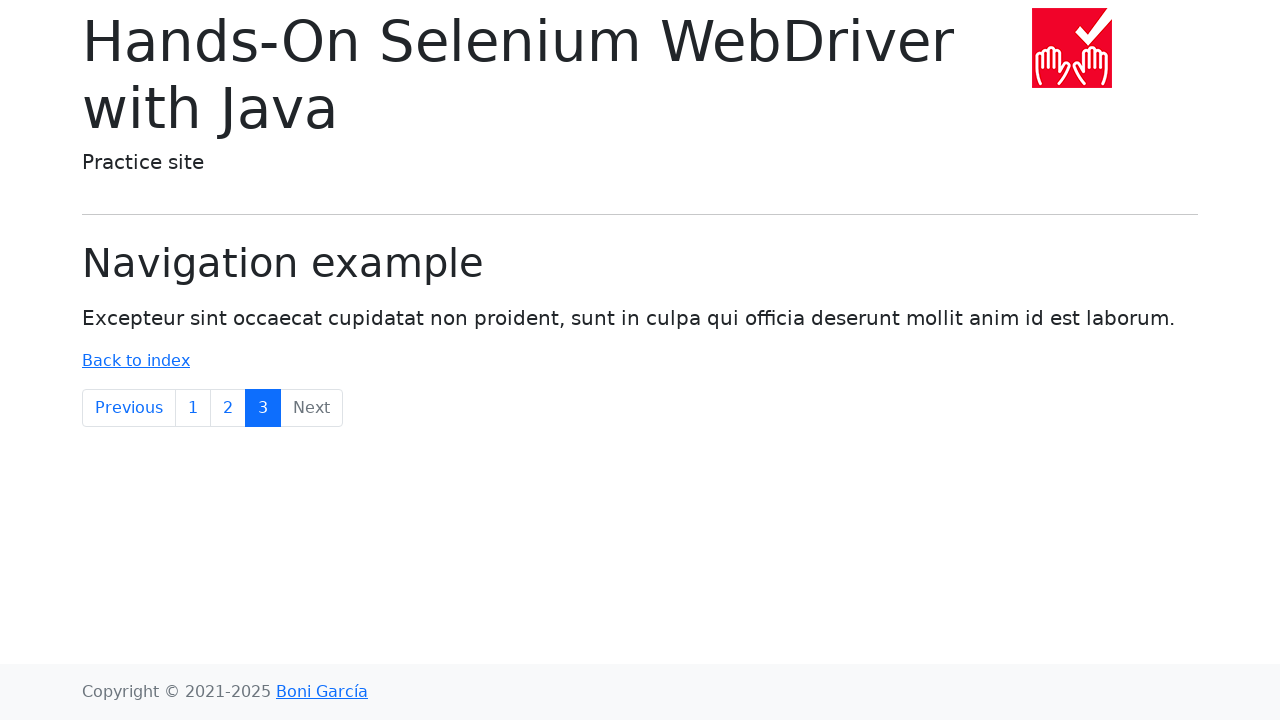